Tests confirm dialog by clicking Cancel and verifying the selection result.

Starting URL: https://demoqa.com/alerts

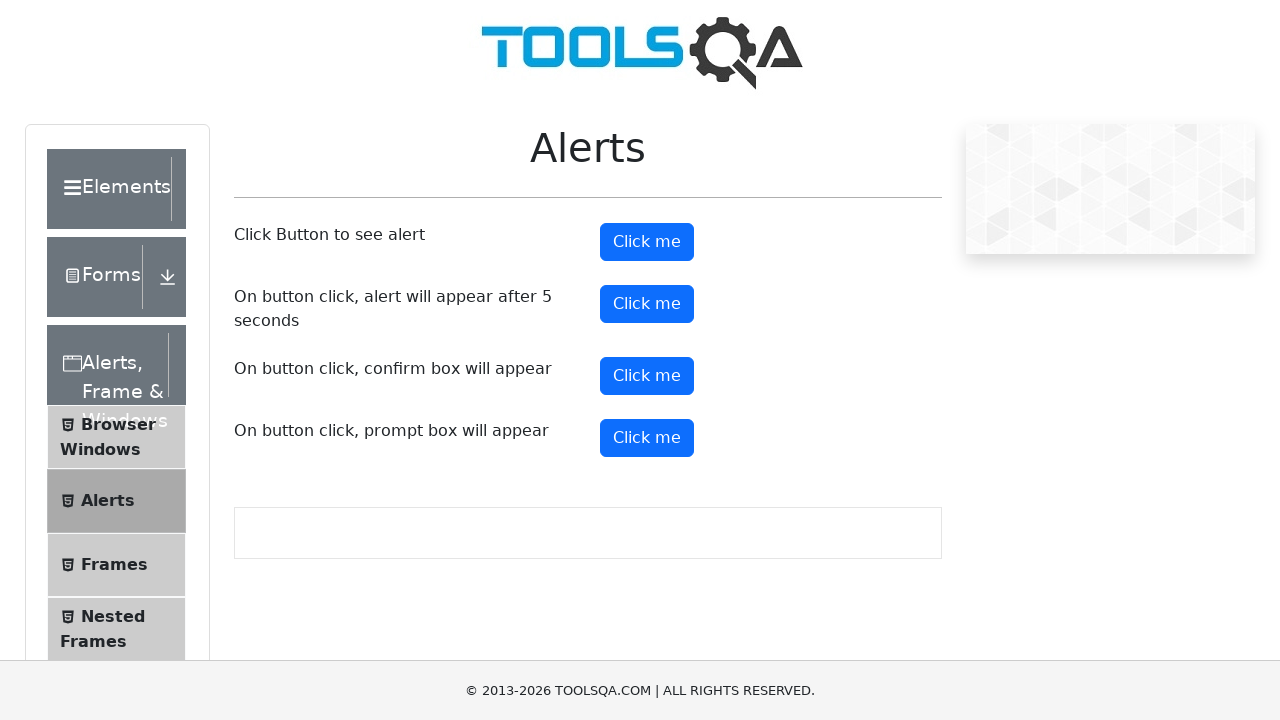

Set up dialog handler to dismiss confirm dialog
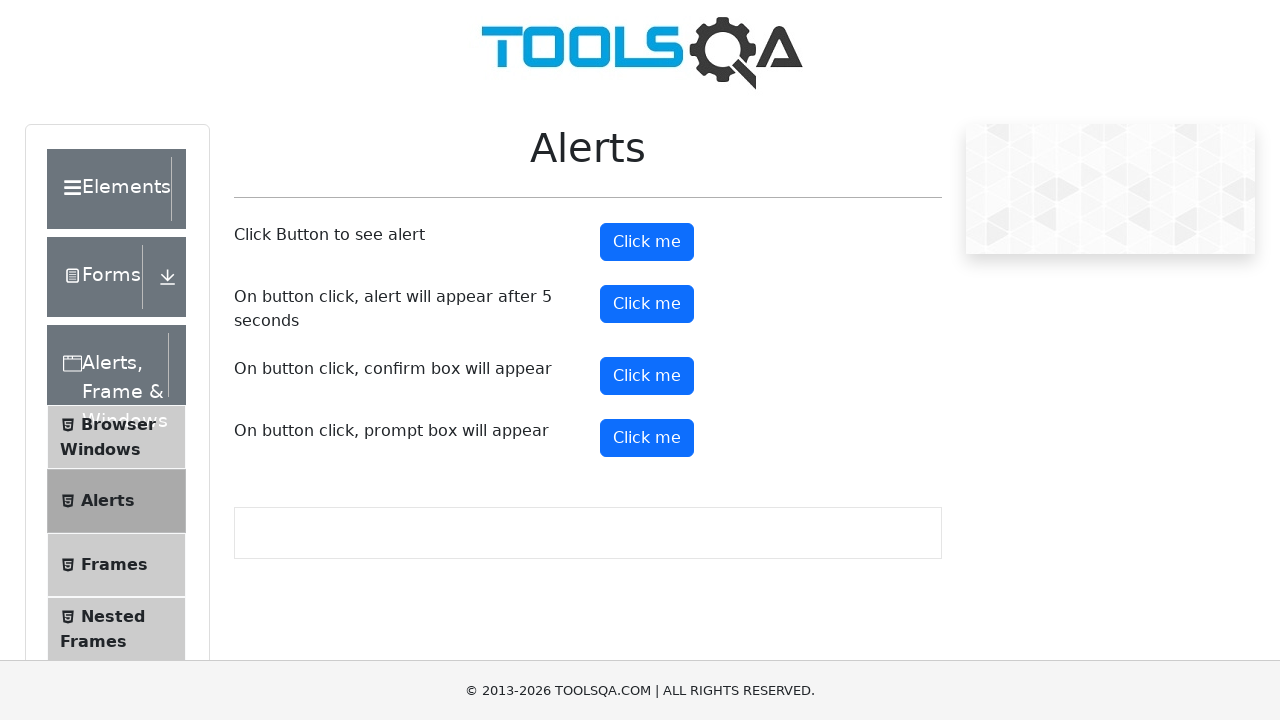

Clicked confirm button to trigger confirm dialog at (647, 376) on #confirmButton
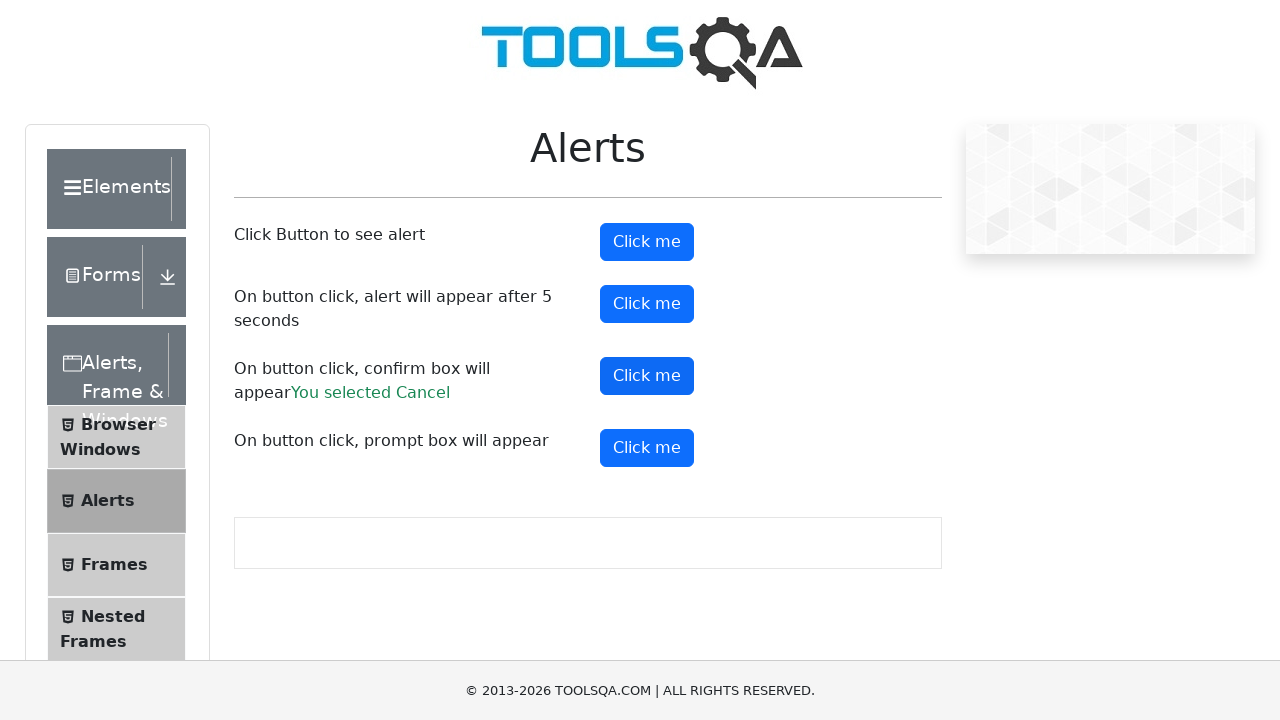

Confirm result message appeared after clicking Cancel on dialog
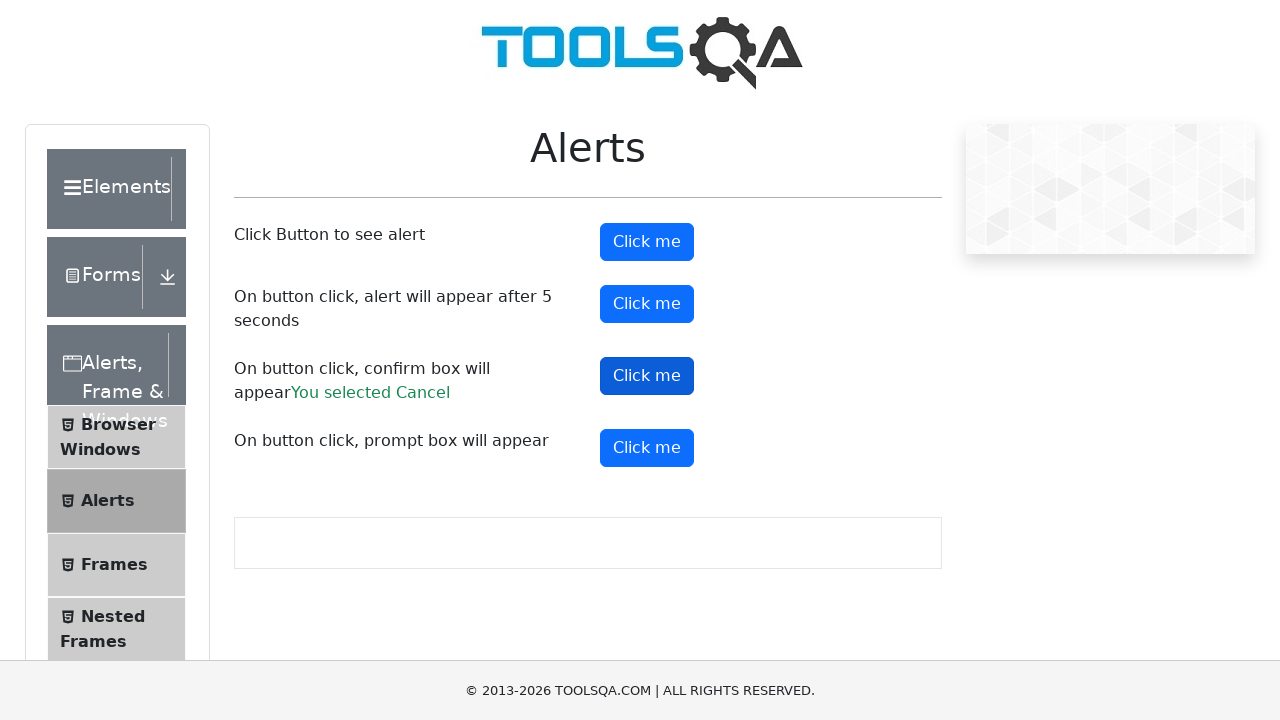

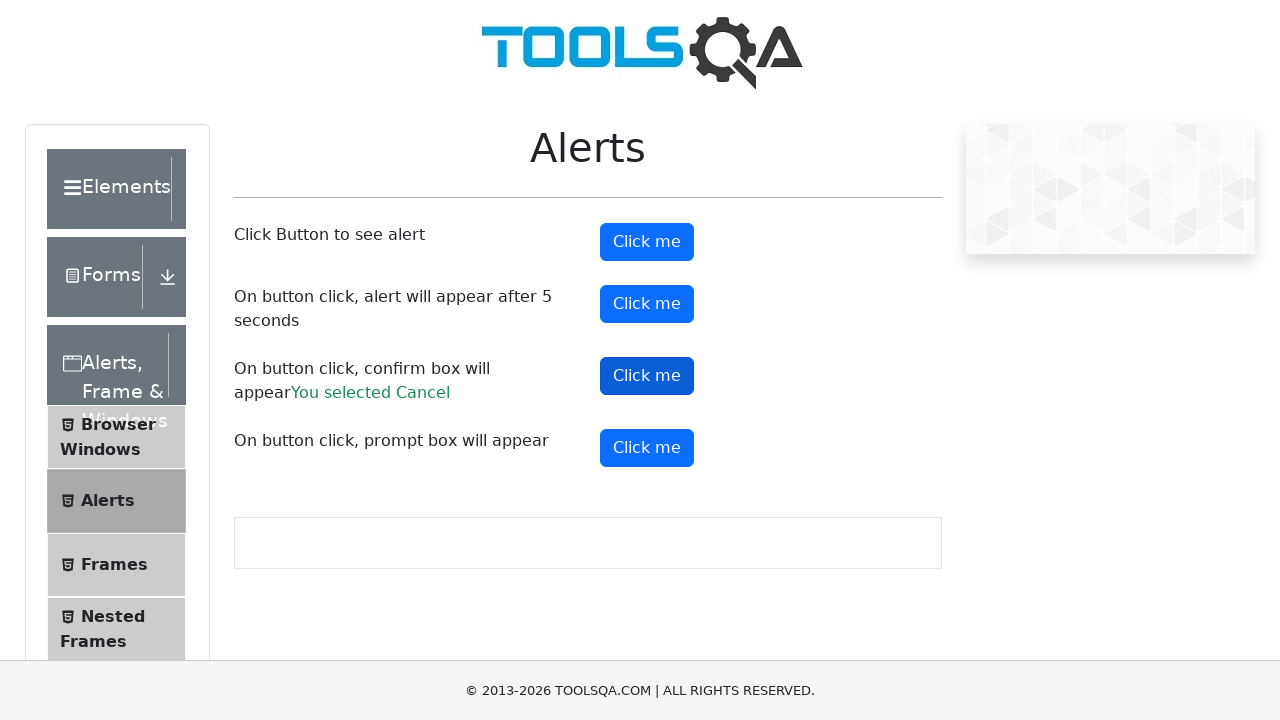